Tests radio button functionality by selecting the first radio button option on the Automation Practice page

Starting URL: https://rahulshettyacademy.com/AutomationPractice/

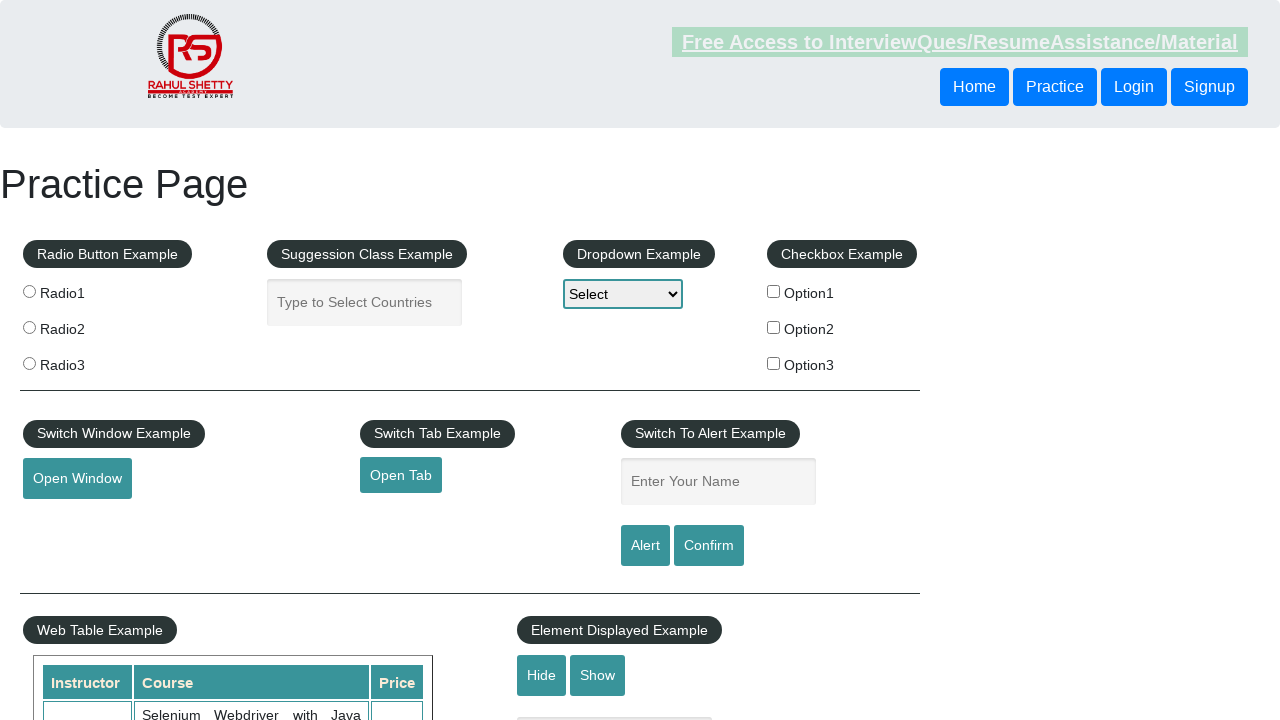

Checked the first radio button option (radio1) at (29, 291) on input.radioButton[type="radio"][value="radio1"]
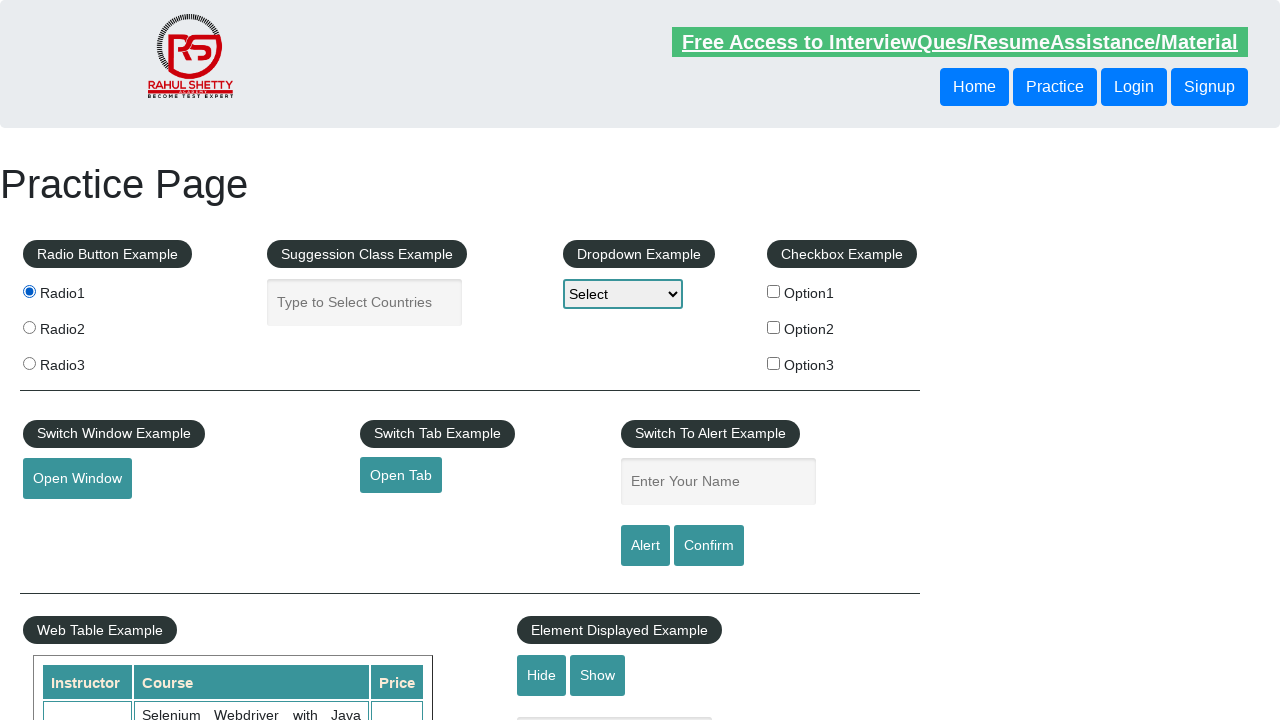

Verified that the first radio button is checked
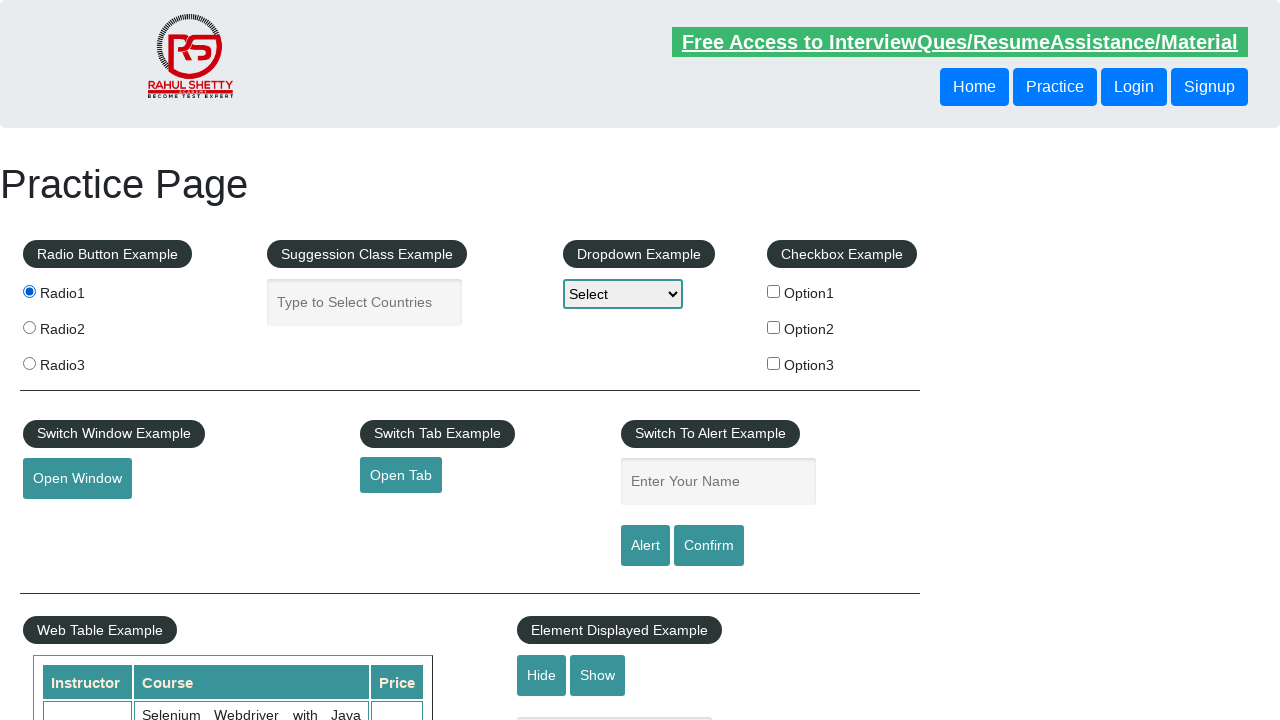

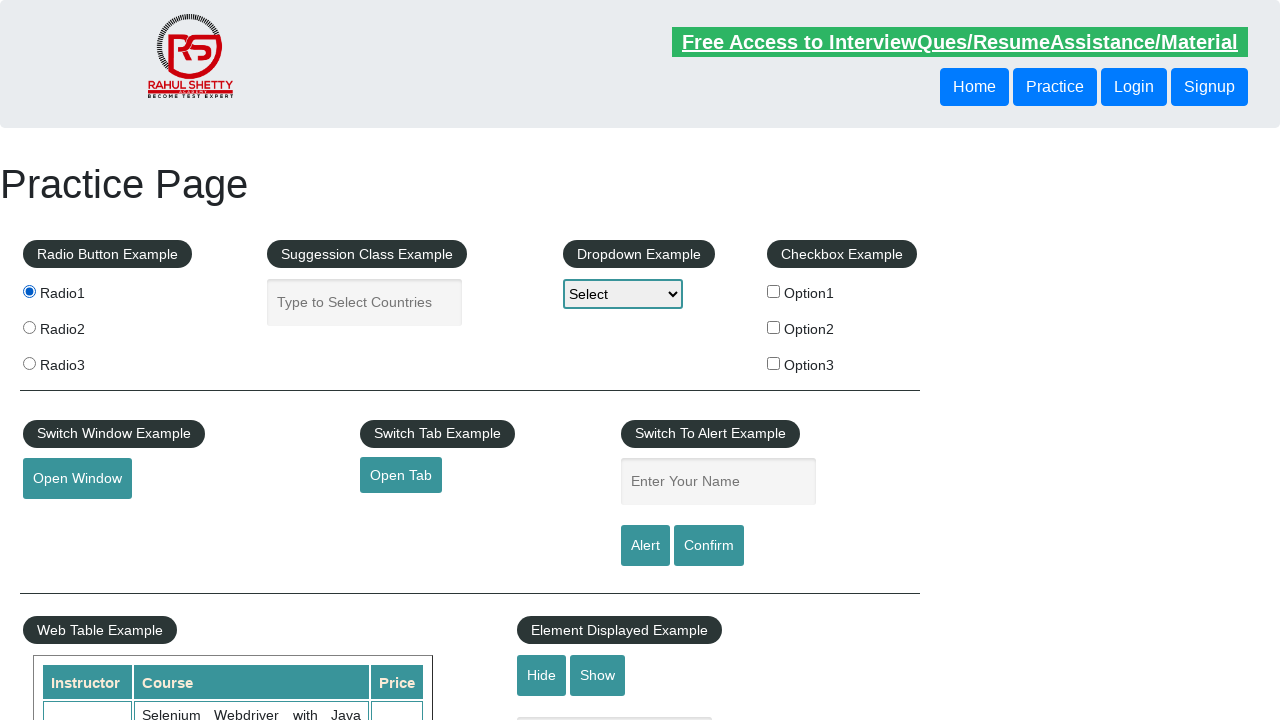